Tests a browser-agnostic approach to switching between multiple windows by tracking window handles before and after clicking a link that opens a new window, then verifying titles of both windows.

Starting URL: https://the-internet.herokuapp.com/windows

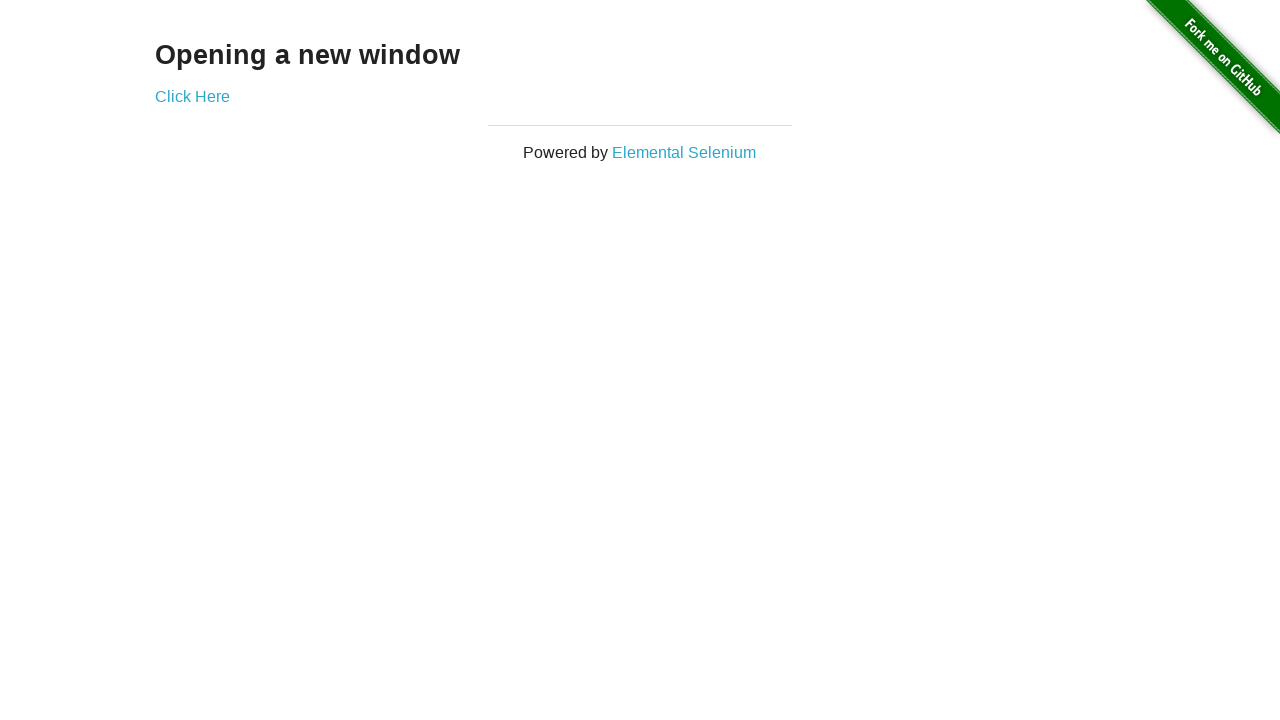

Clicked link to open new window at (192, 96) on .example a
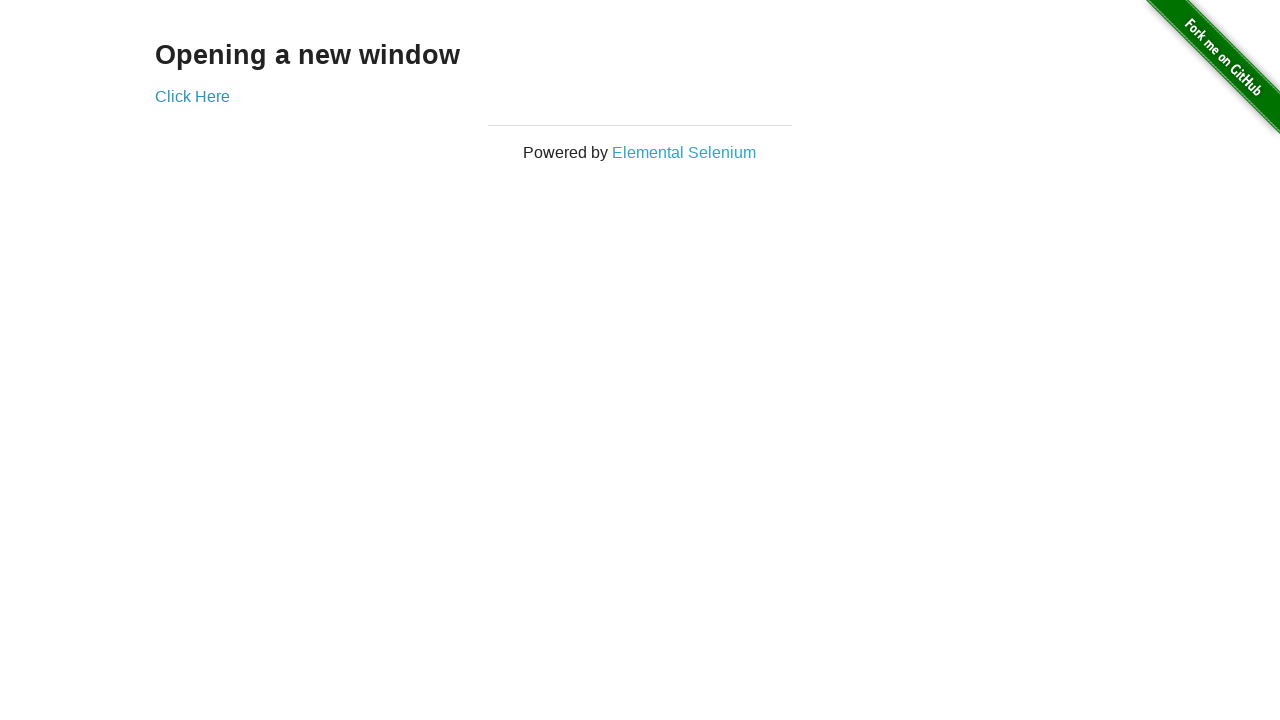

Captured new window handle
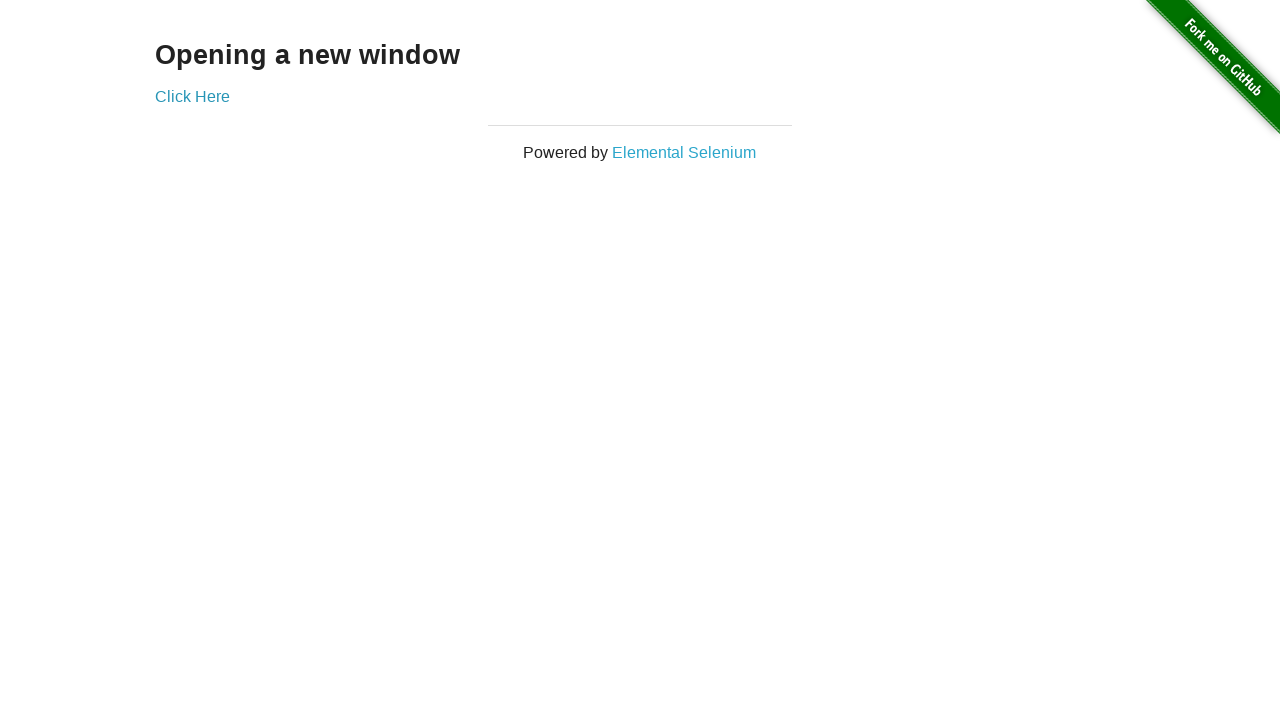

Verified original window title is 'The Internet'
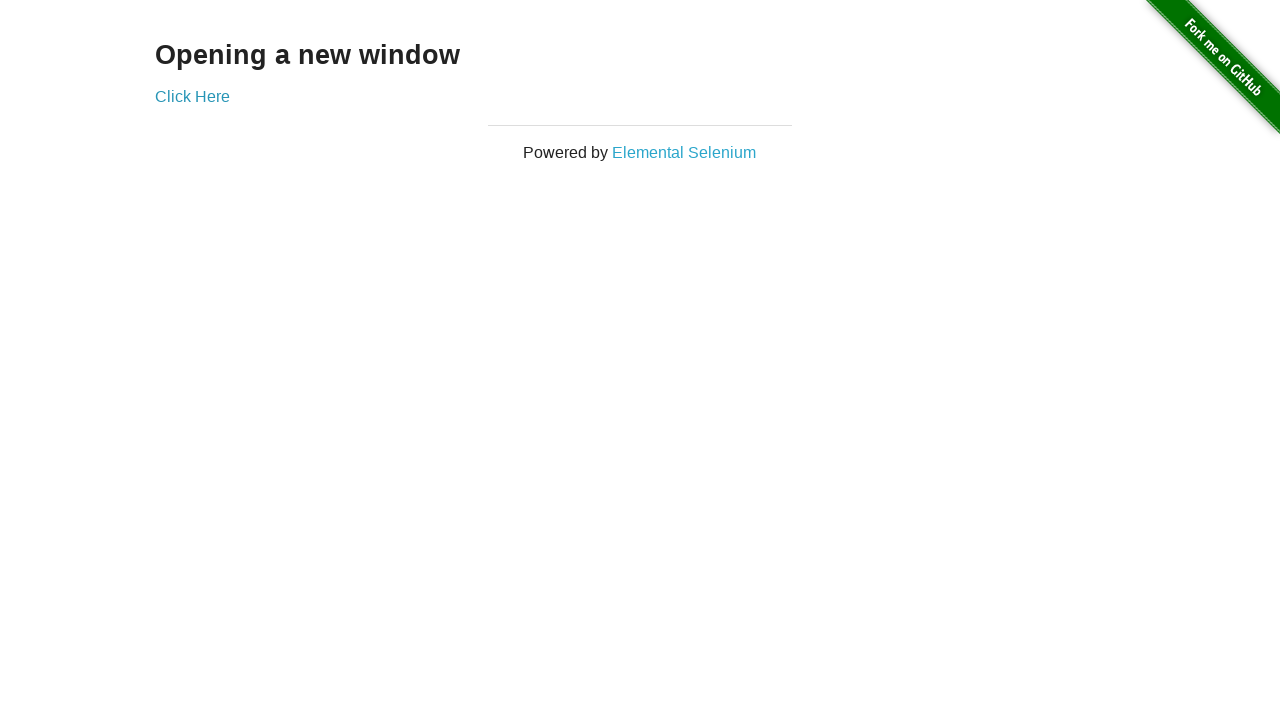

New page loaded successfully
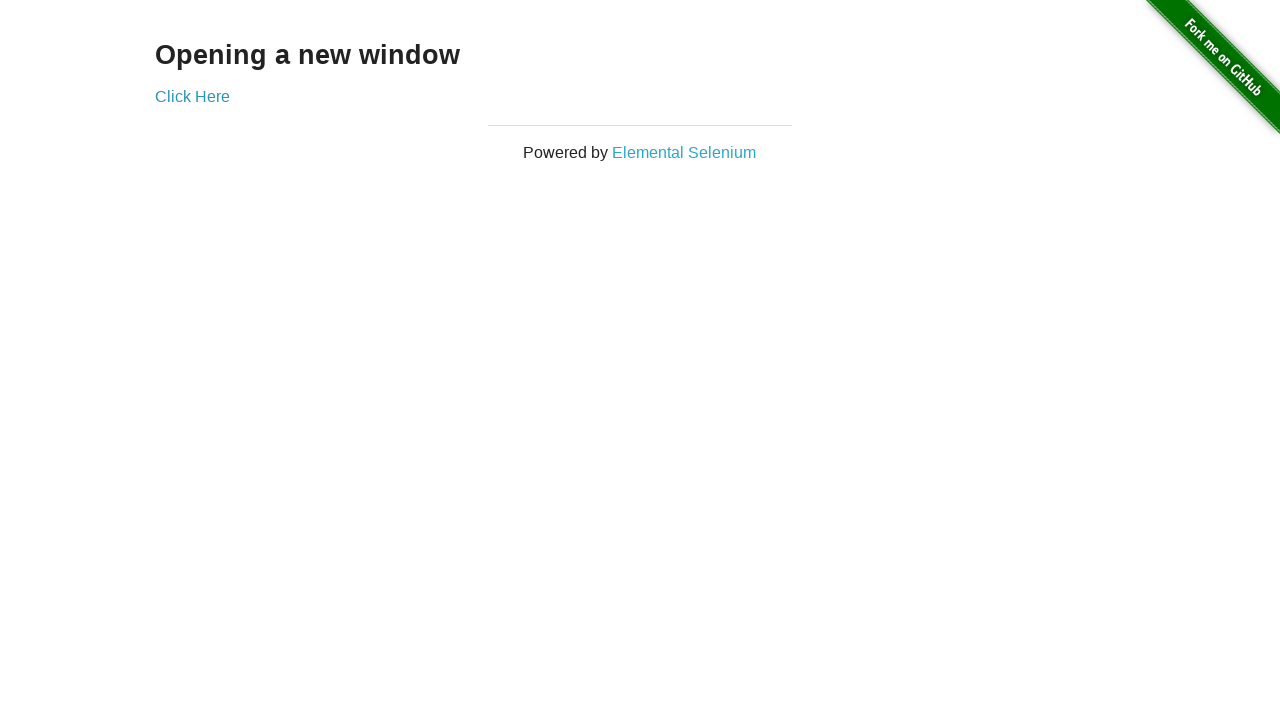

Verified new window title is 'New Window'
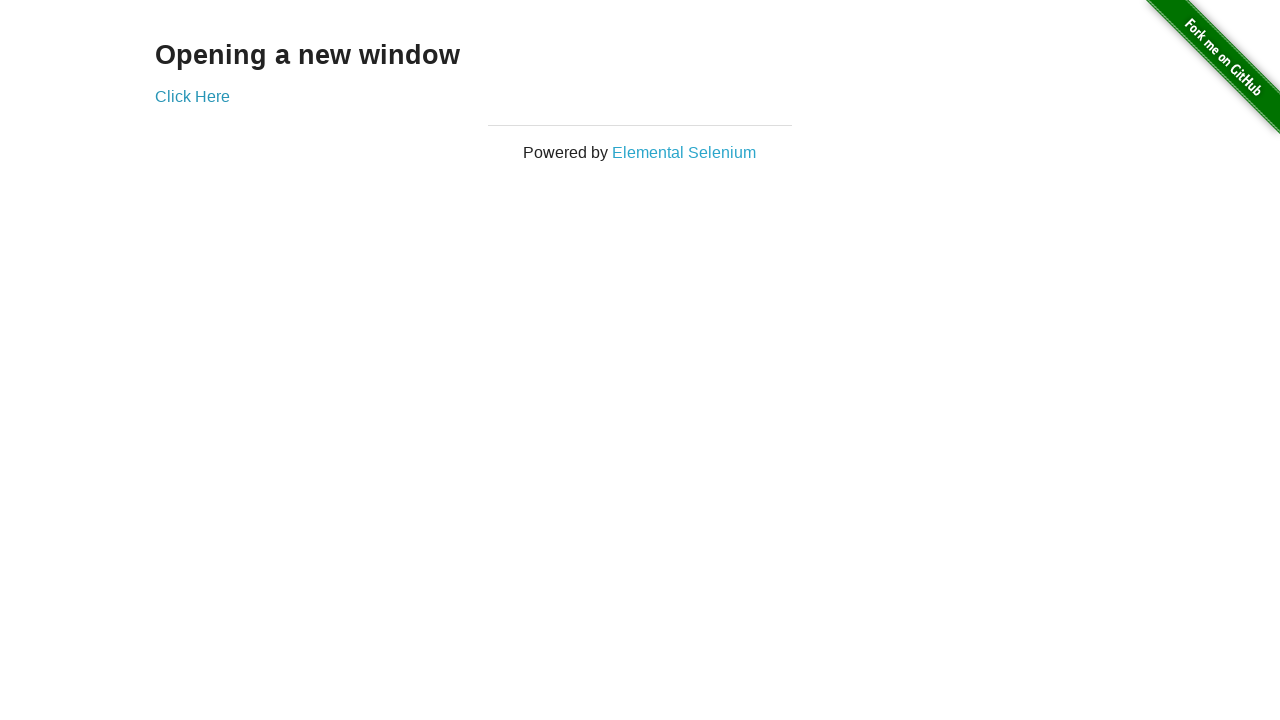

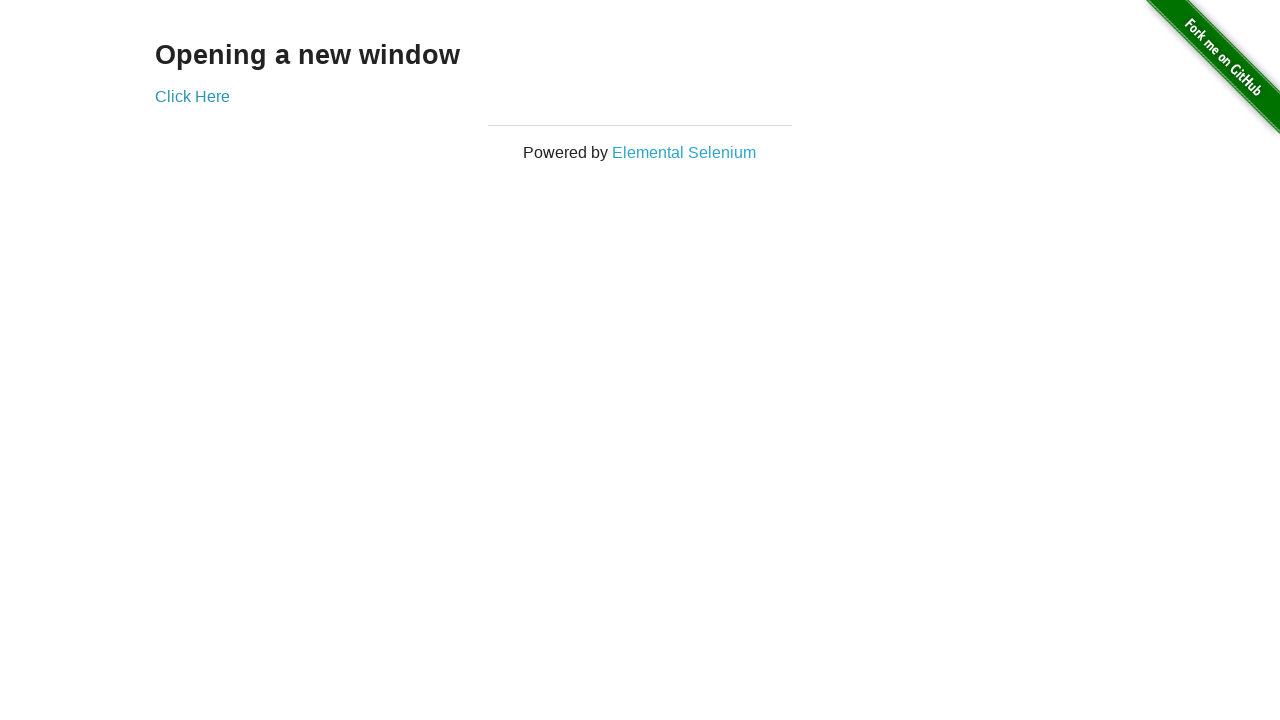